Tests dynamic element creation by clicking "Add Element" button multiple times and verifying that corresponding "Delete" buttons are created

Starting URL: http://the-internet.herokuapp.com/add_remove_elements/

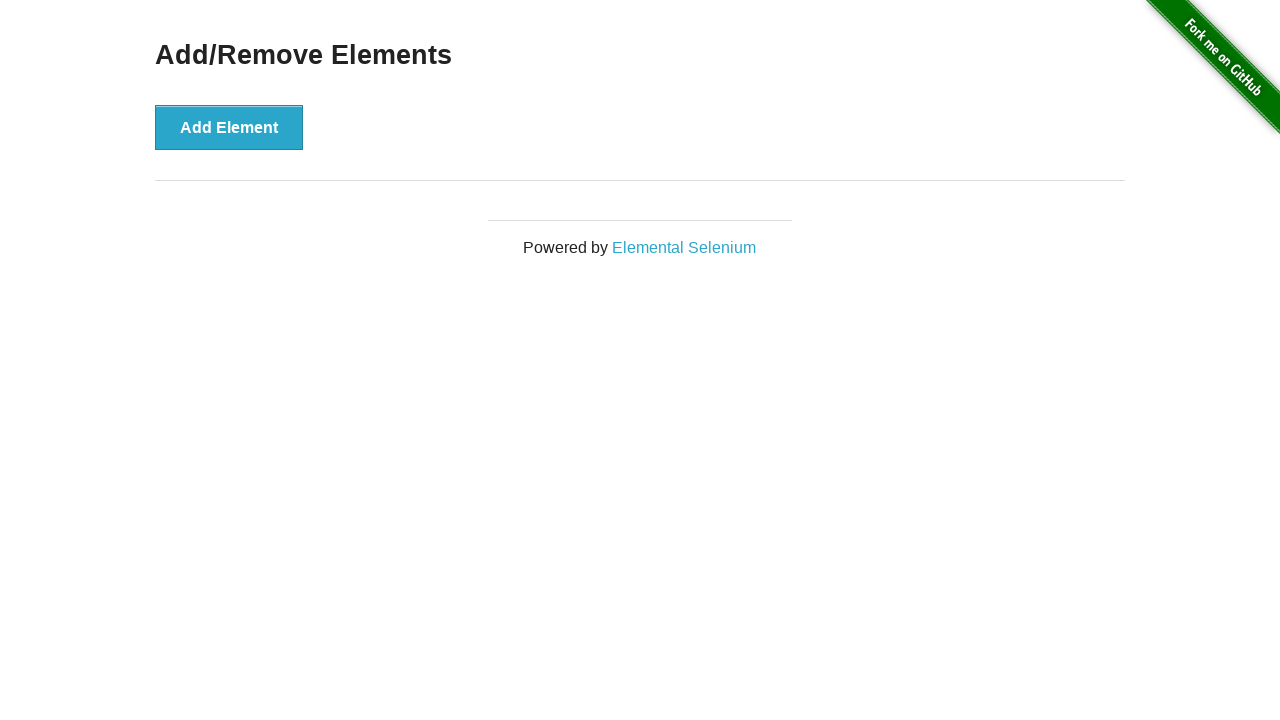

Clicked 'Add Element' button to create a new element at (229, 127) on button[onclick="addElement()"]
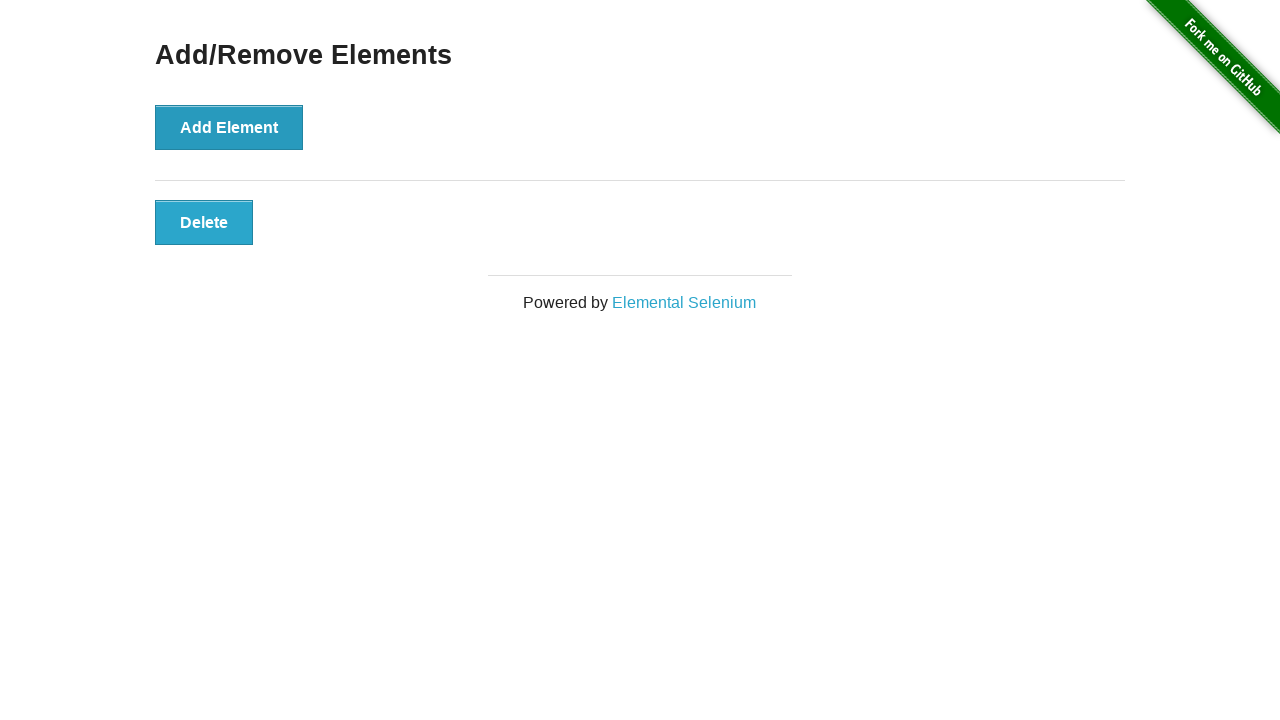

Waited 1 second after adding element
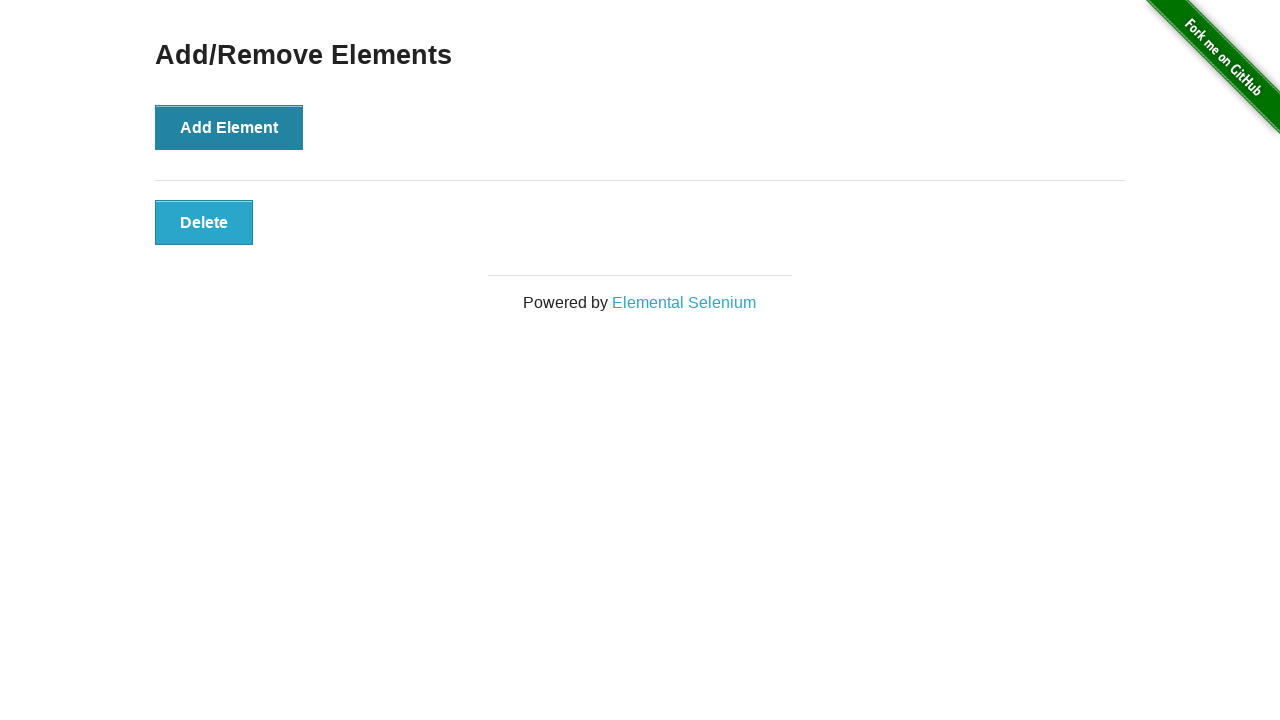

Clicked 'Add Element' button to create a new element at (229, 127) on button[onclick="addElement()"]
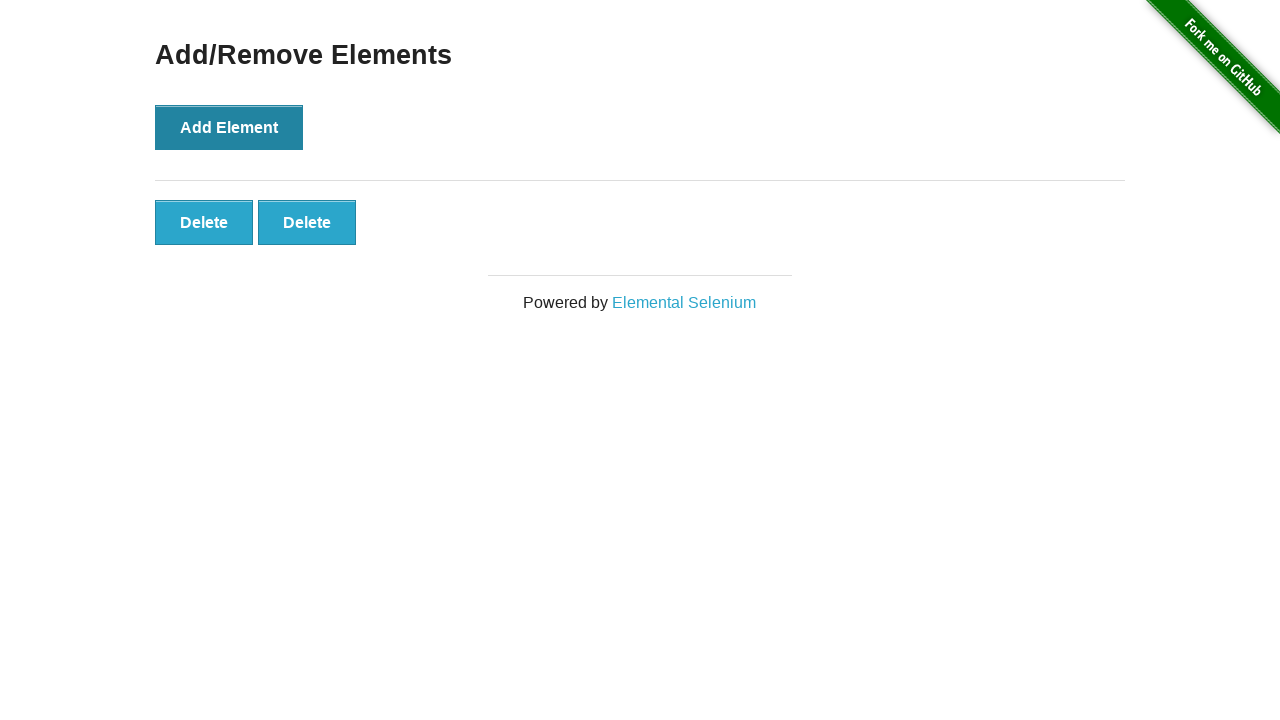

Waited 1 second after adding element
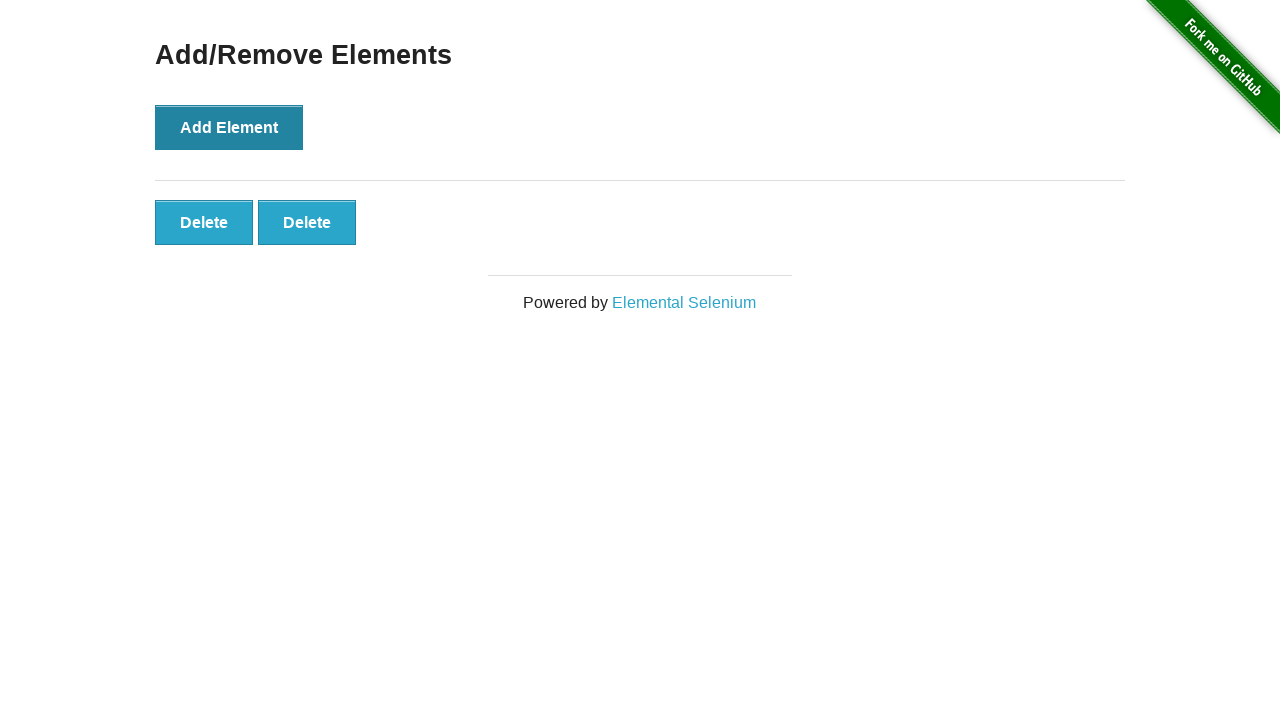

Clicked 'Add Element' button to create a new element at (229, 127) on button[onclick="addElement()"]
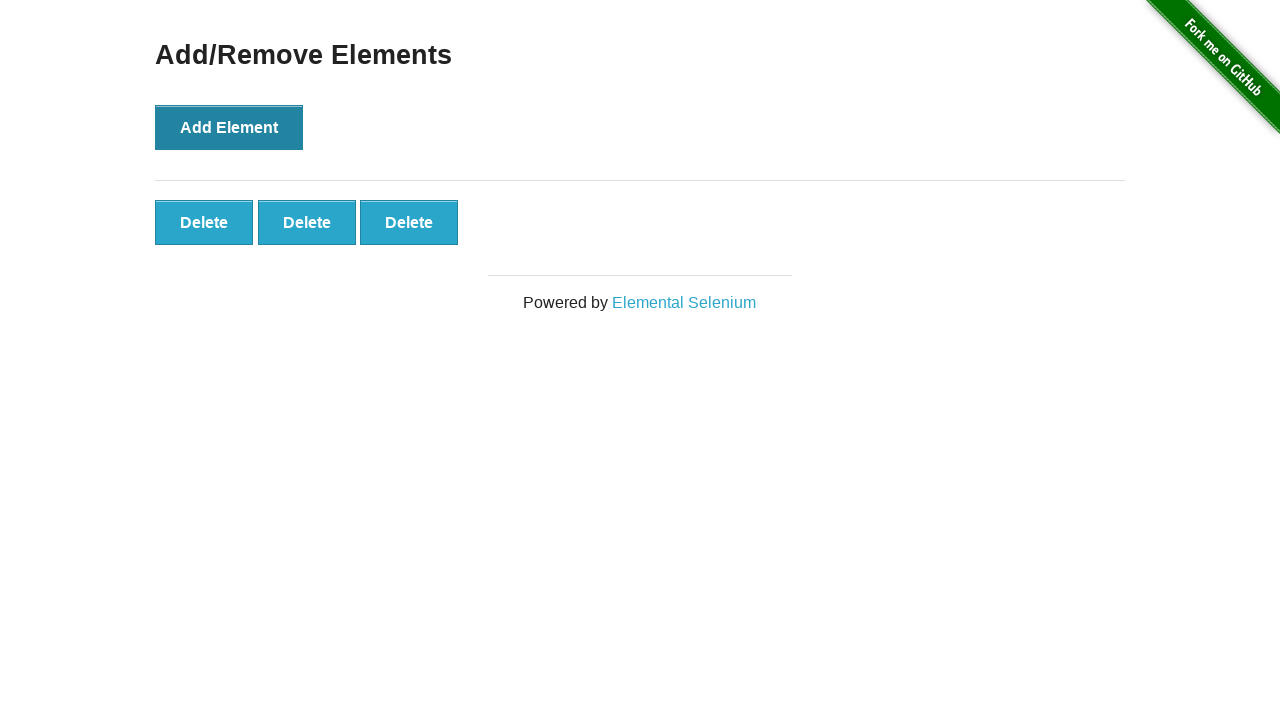

Waited 1 second after adding element
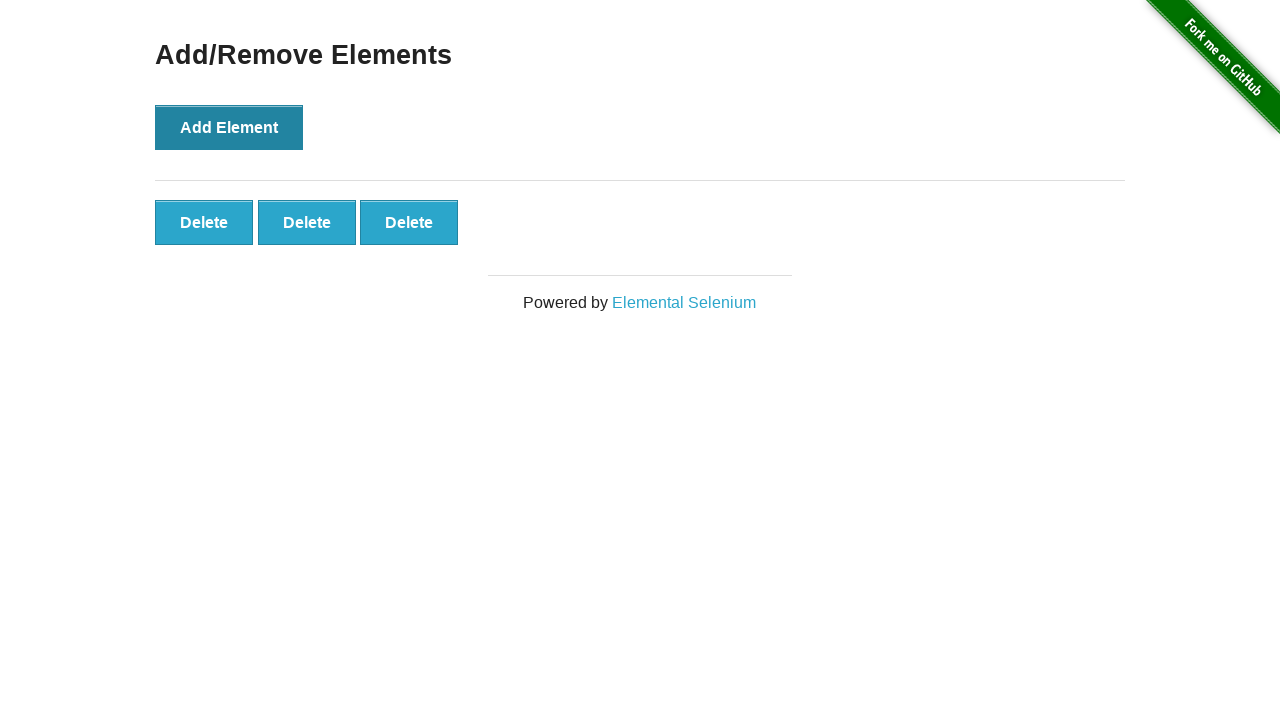

Clicked 'Add Element' button to create a new element at (229, 127) on button[onclick="addElement()"]
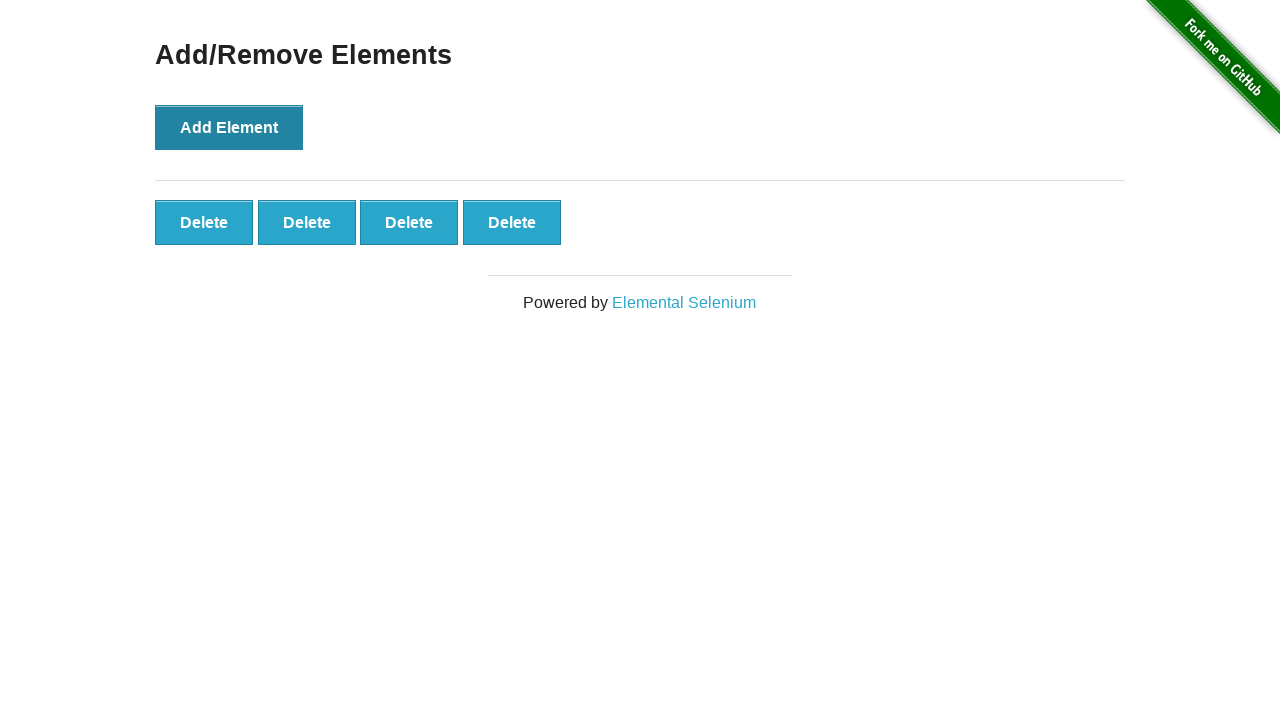

Waited 1 second after adding element
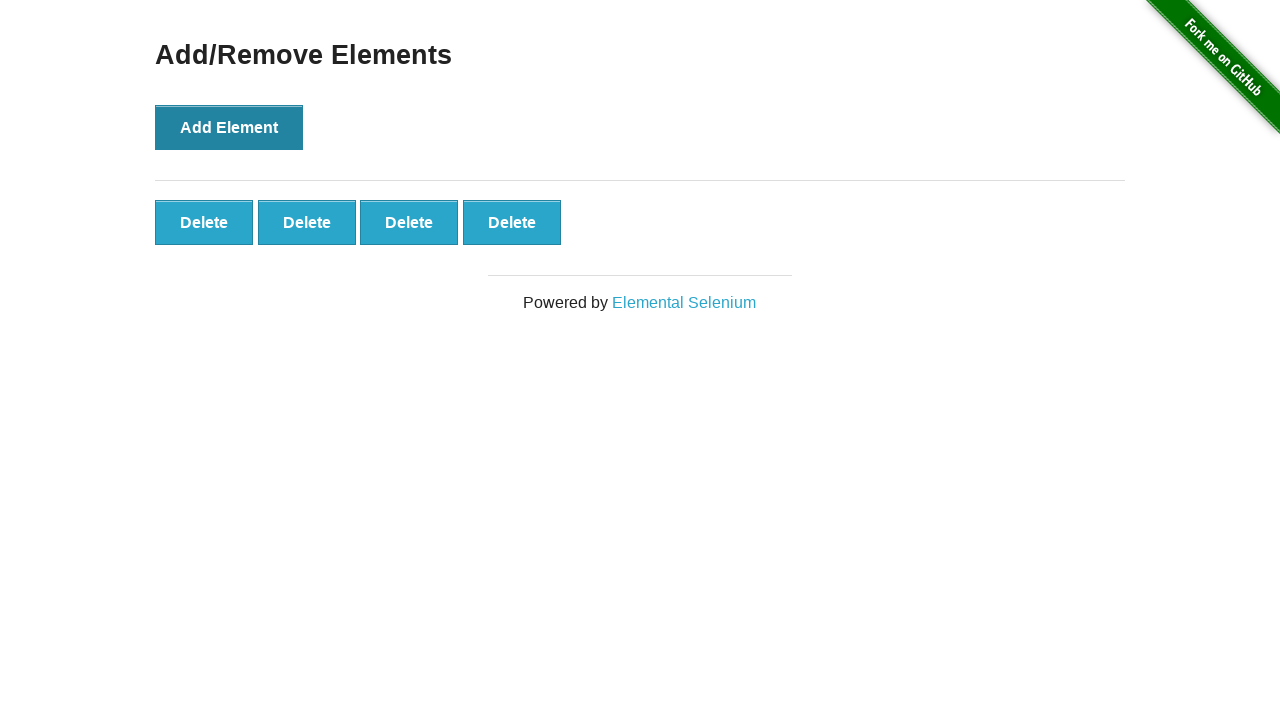

Clicked 'Add Element' button to create a new element at (229, 127) on button[onclick="addElement()"]
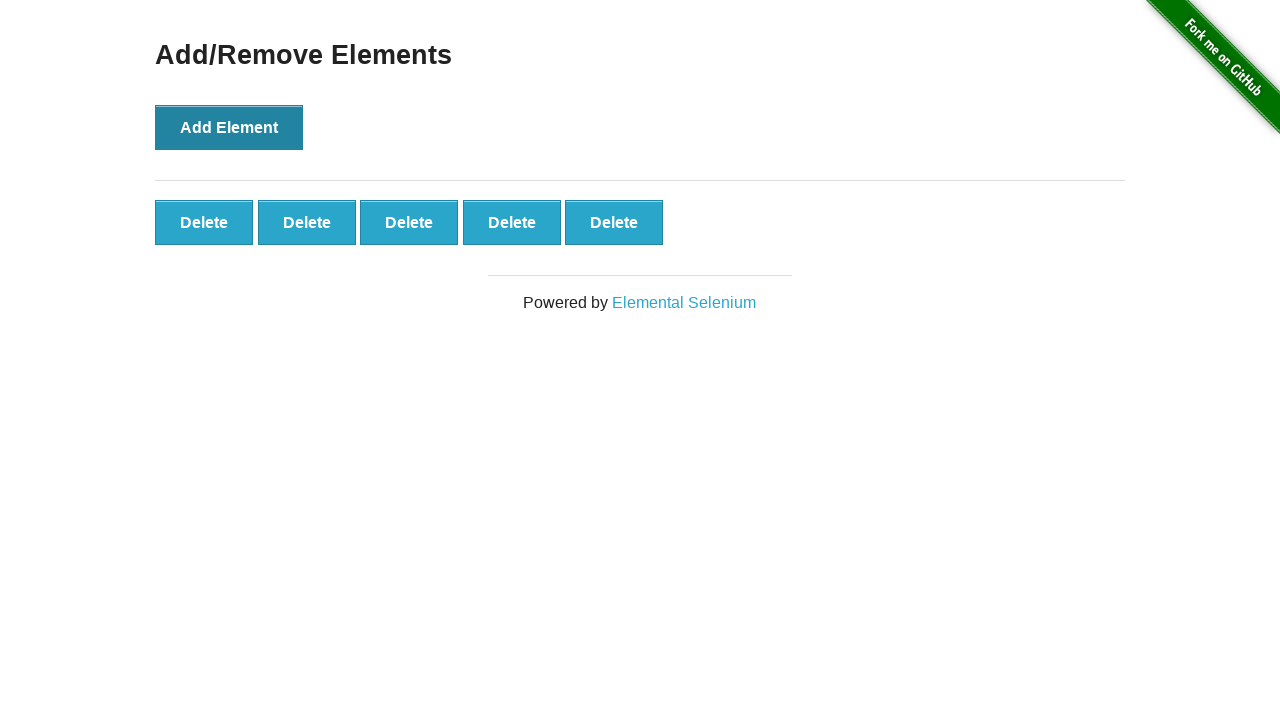

Waited 1 second after adding element
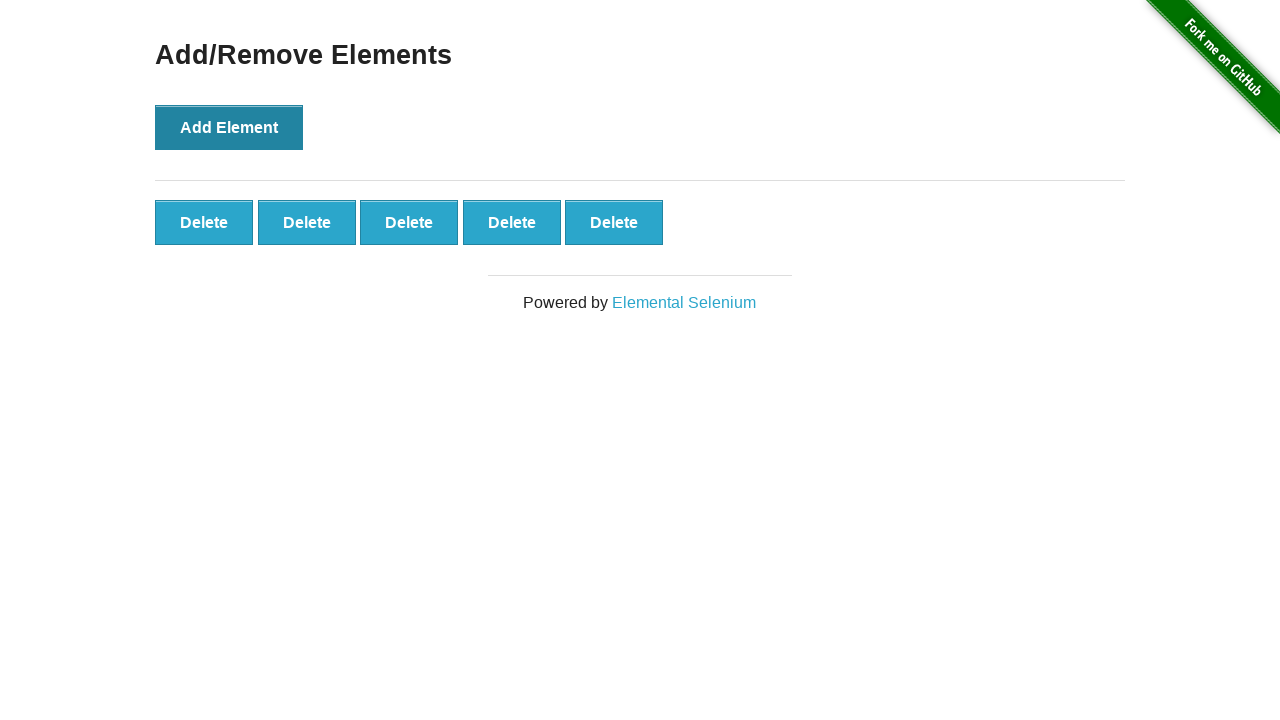

Located all delete buttons on the page
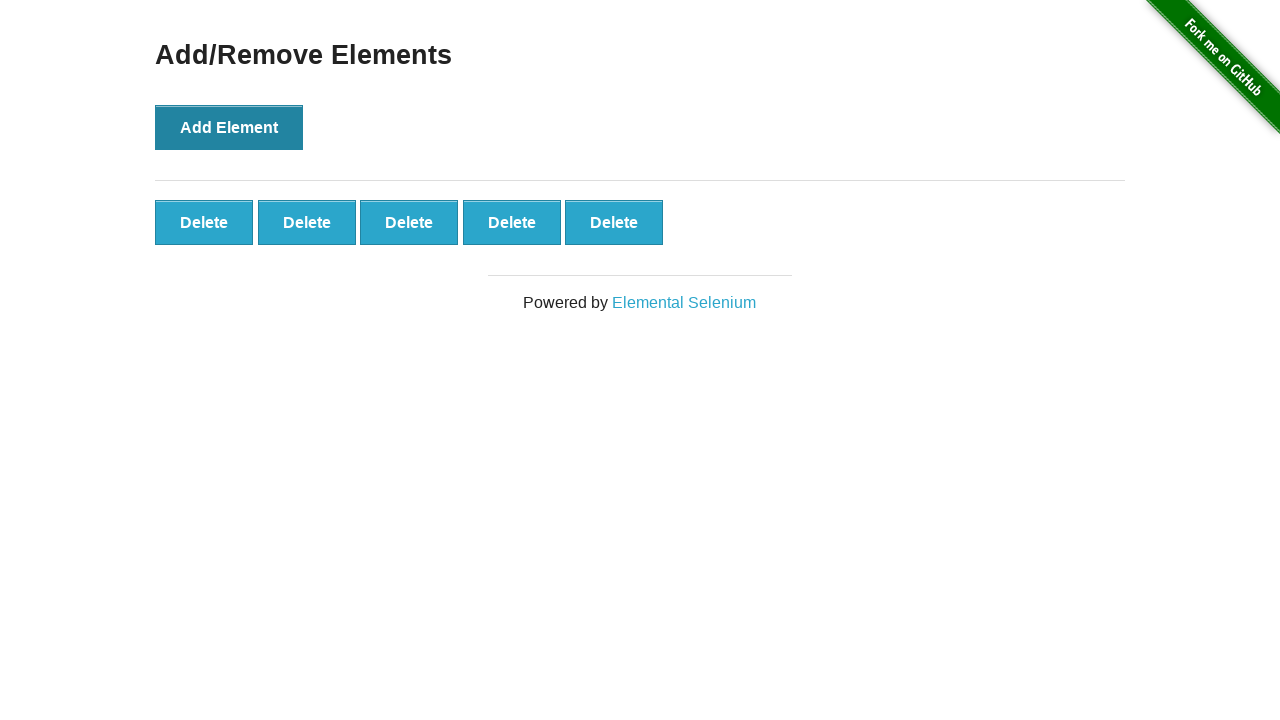

Verified that 5 delete buttons were created successfully
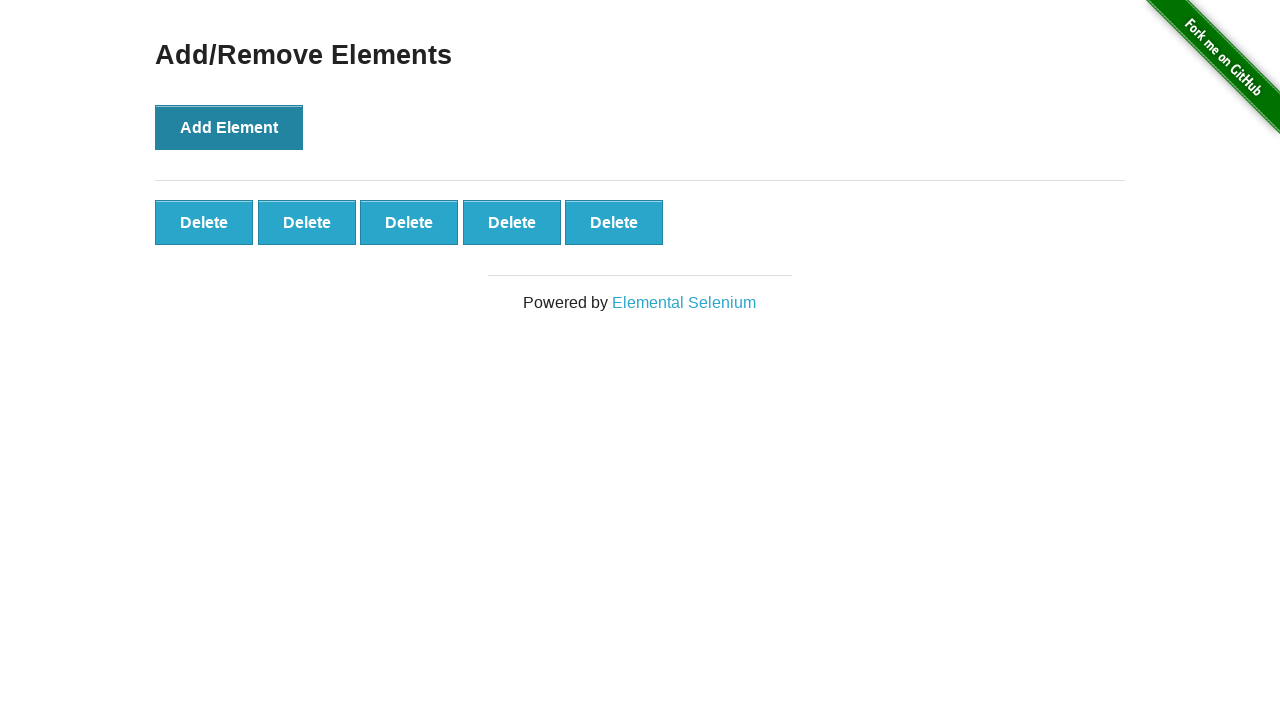

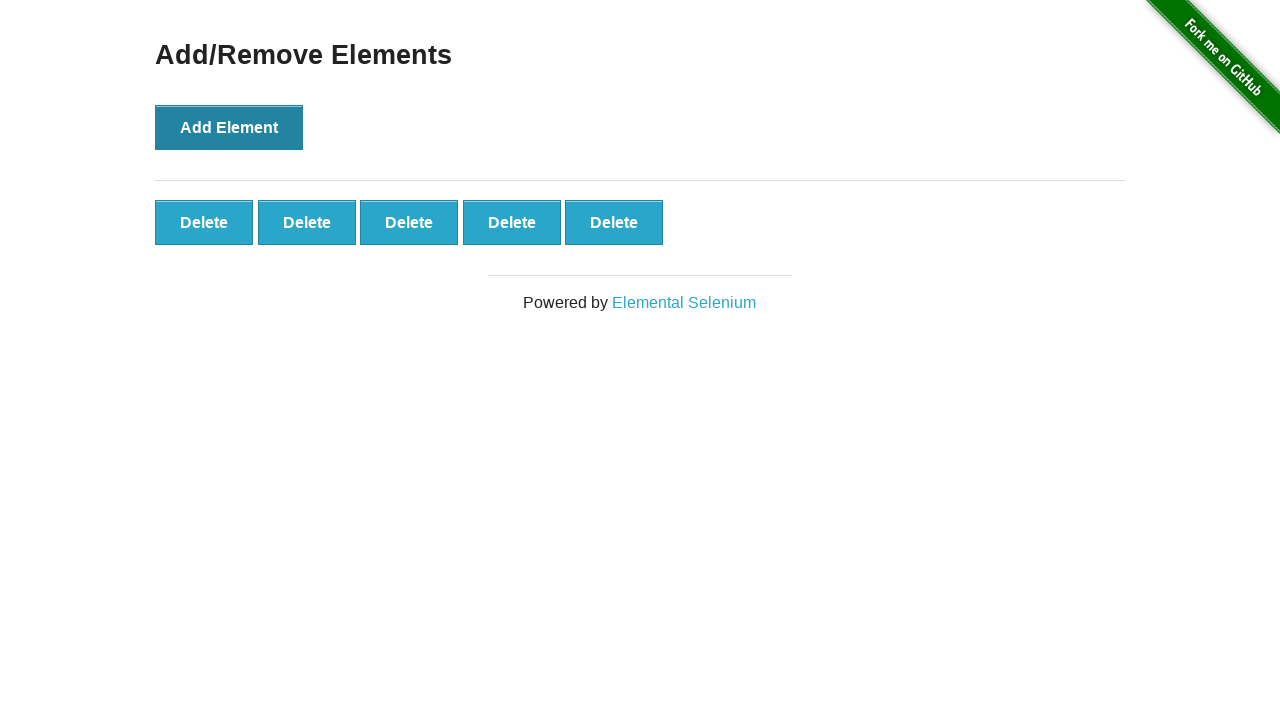